Tests sorting the Due column in descending order by clicking the column header twice and verifying the values are sorted in descending order

Starting URL: http://the-internet.herokuapp.com/tables

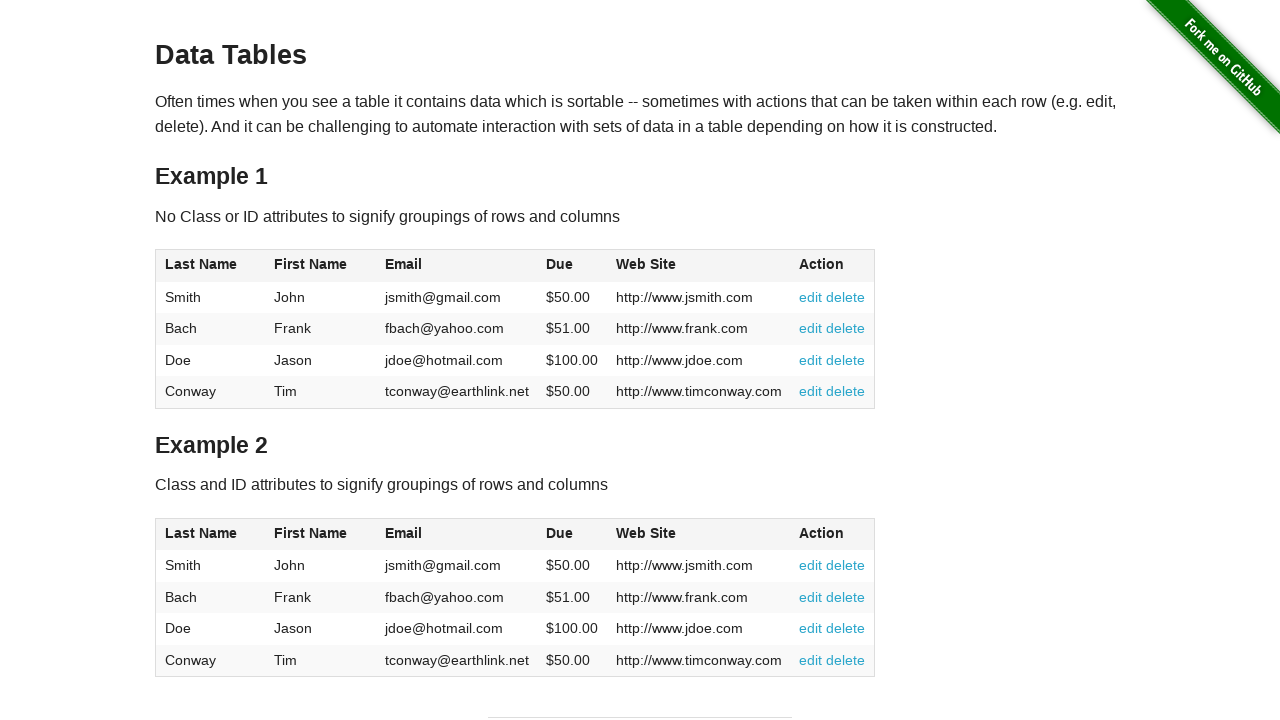

Clicked Due column header first time to sort ascending at (572, 266) on #table1 thead tr th:nth-of-type(4)
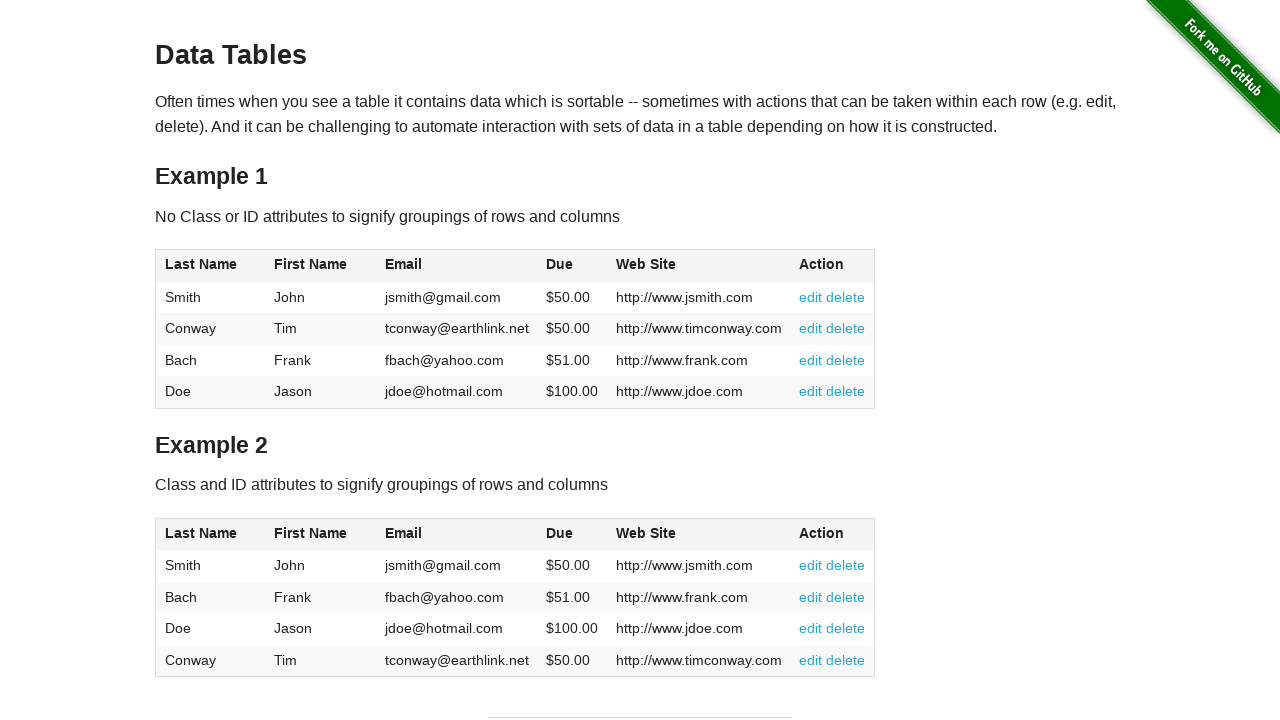

Clicked Due column header second time to sort descending at (572, 266) on #table1 thead tr th:nth-of-type(4)
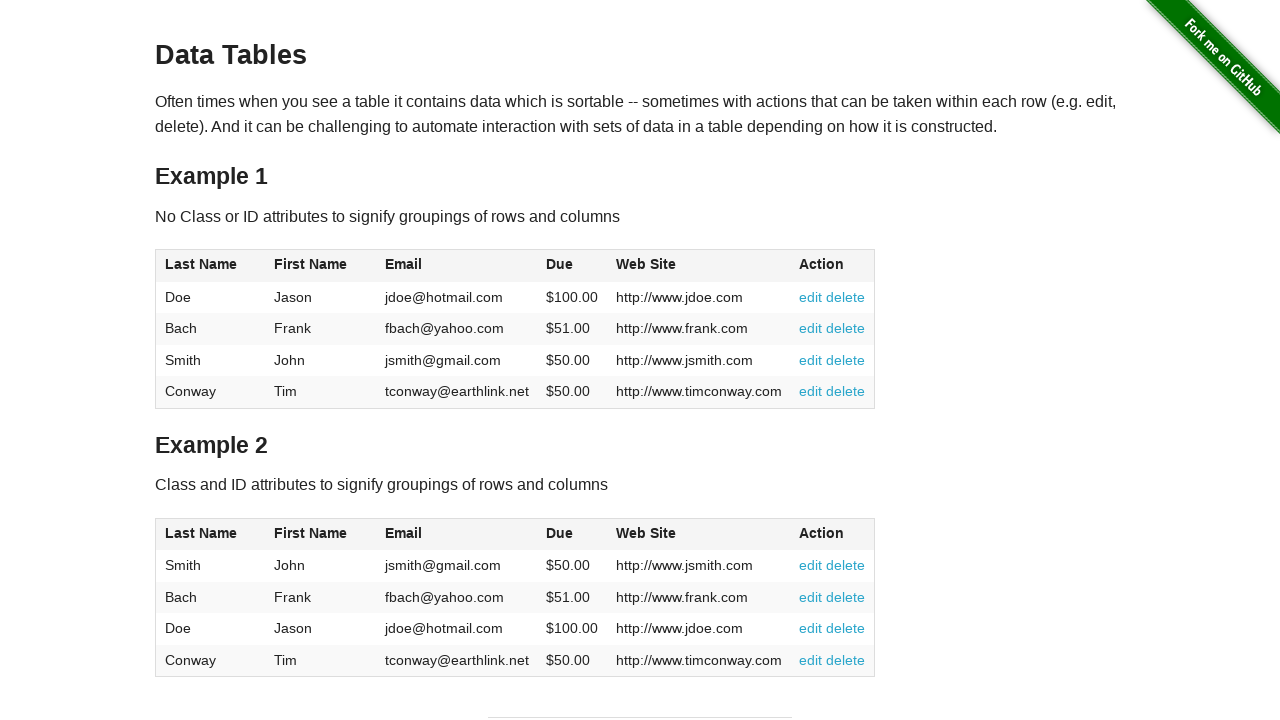

Table data loaded and Due column values are now visible
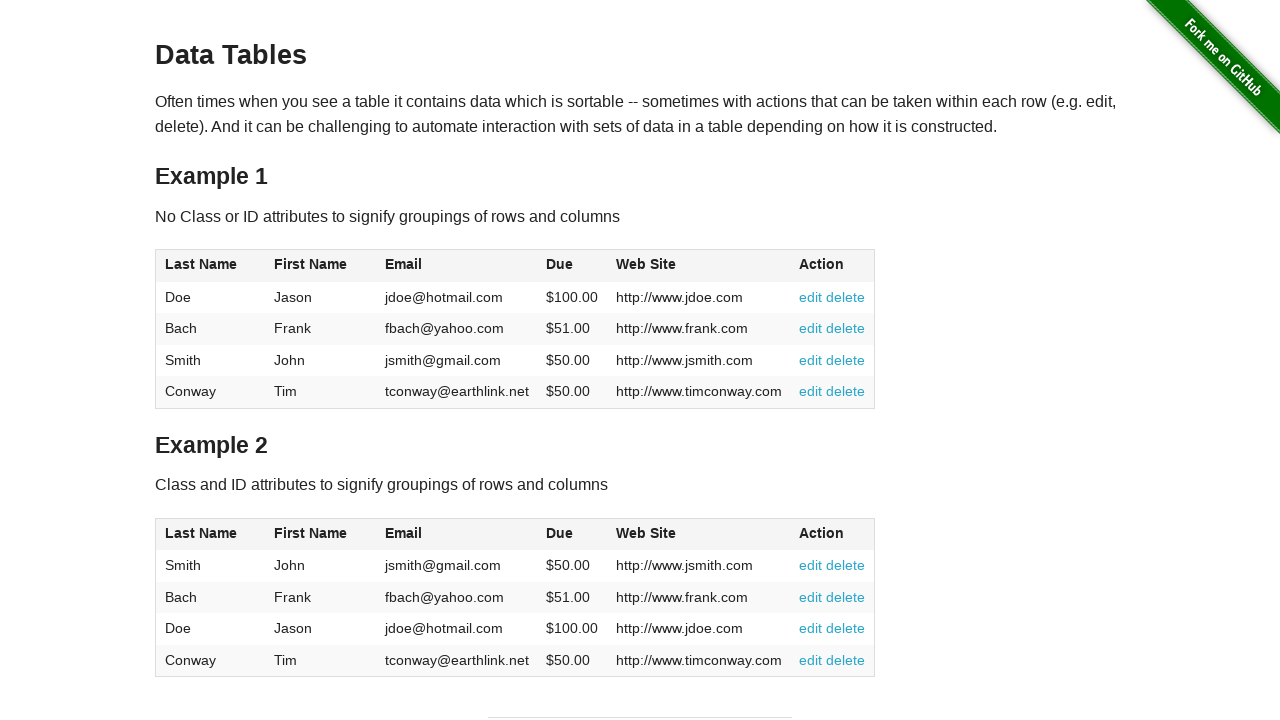

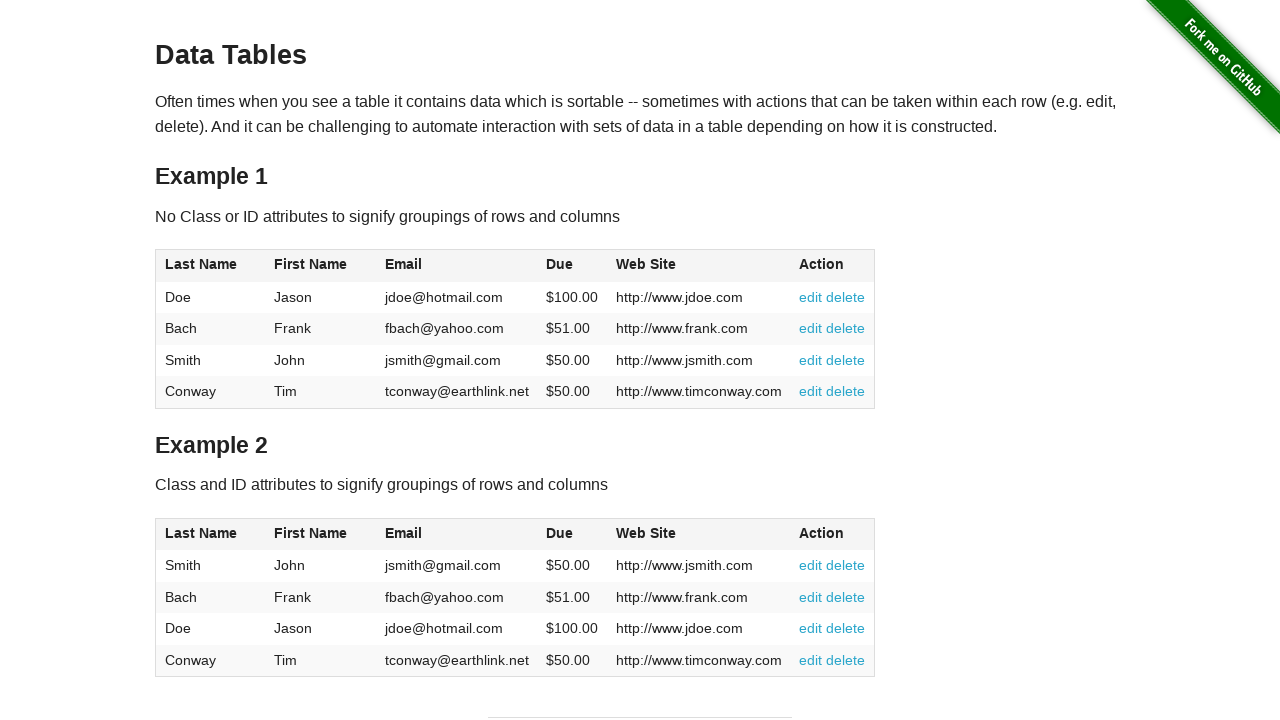